Tests the Add/Remove Elements functionality by adding 9 elements and then removing them all

Starting URL: https://the-internet.herokuapp.com/

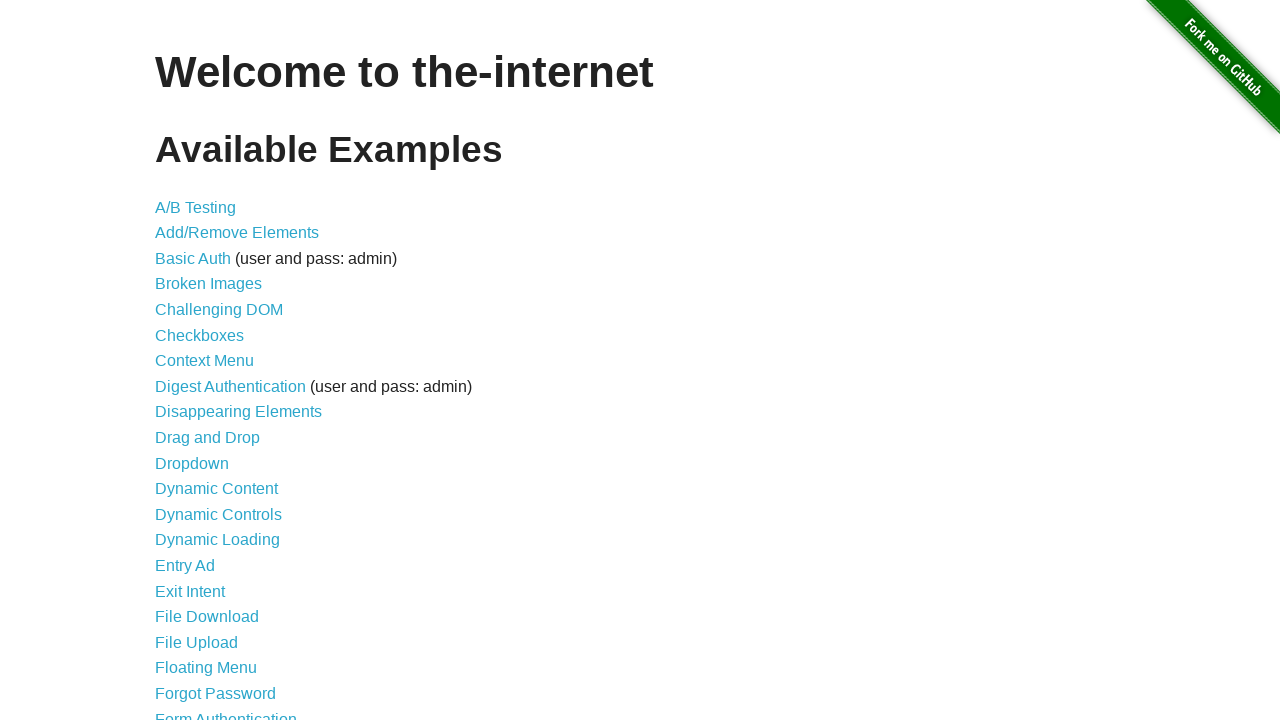

Clicked on Add/Remove Elements link at (237, 233) on text=Add/Remove Elements
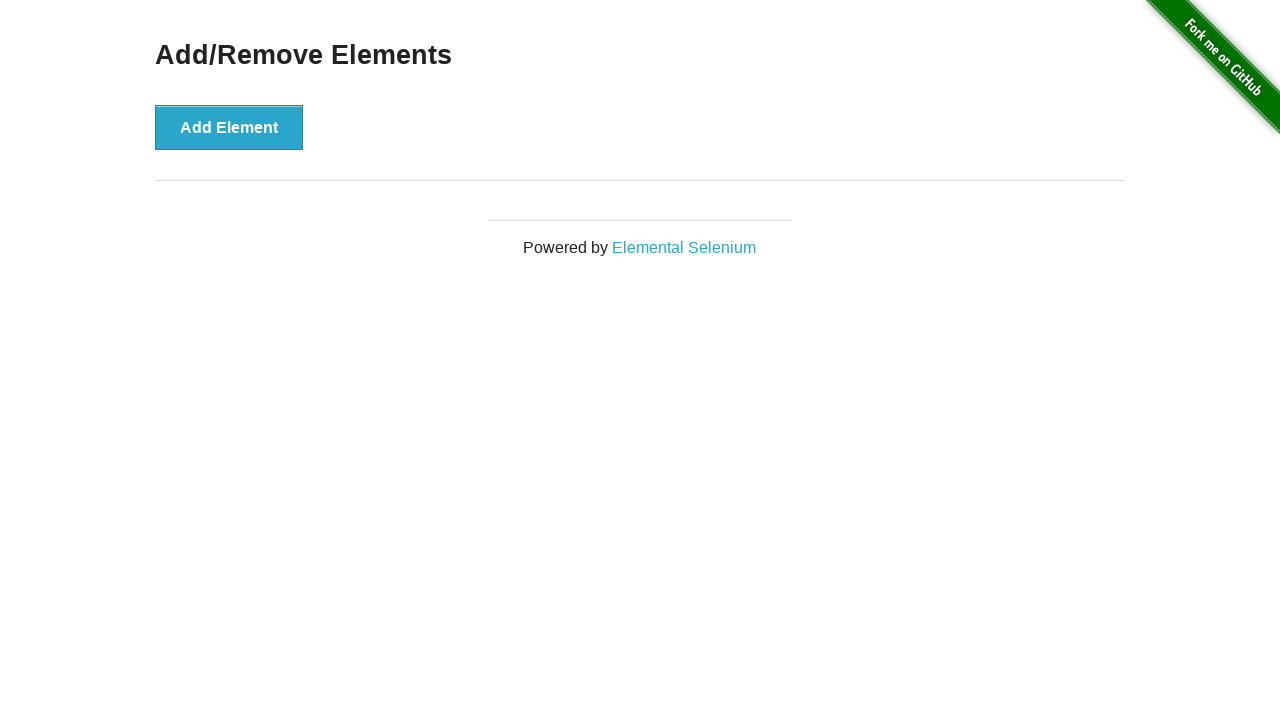

Clicked Add Element button (iteration 1/9) at (229, 127) on button:has-text('Add Element')
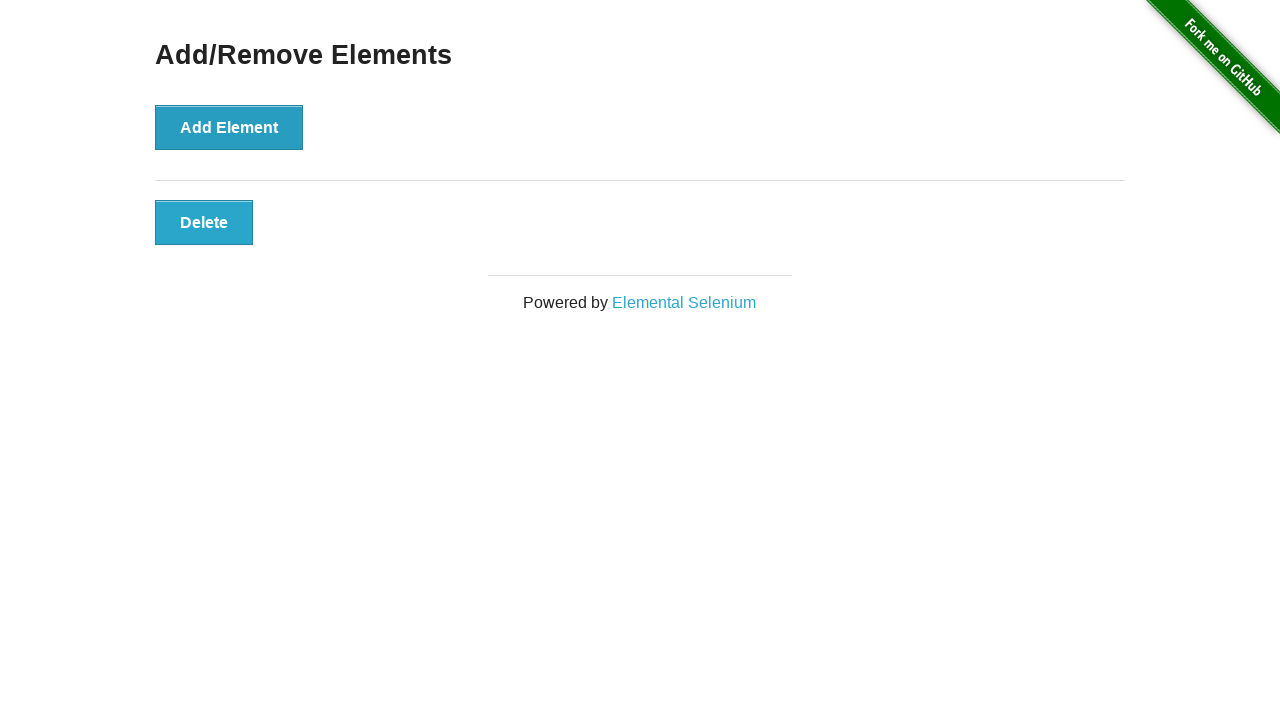

Clicked Add Element button (iteration 2/9) at (229, 127) on button:has-text('Add Element')
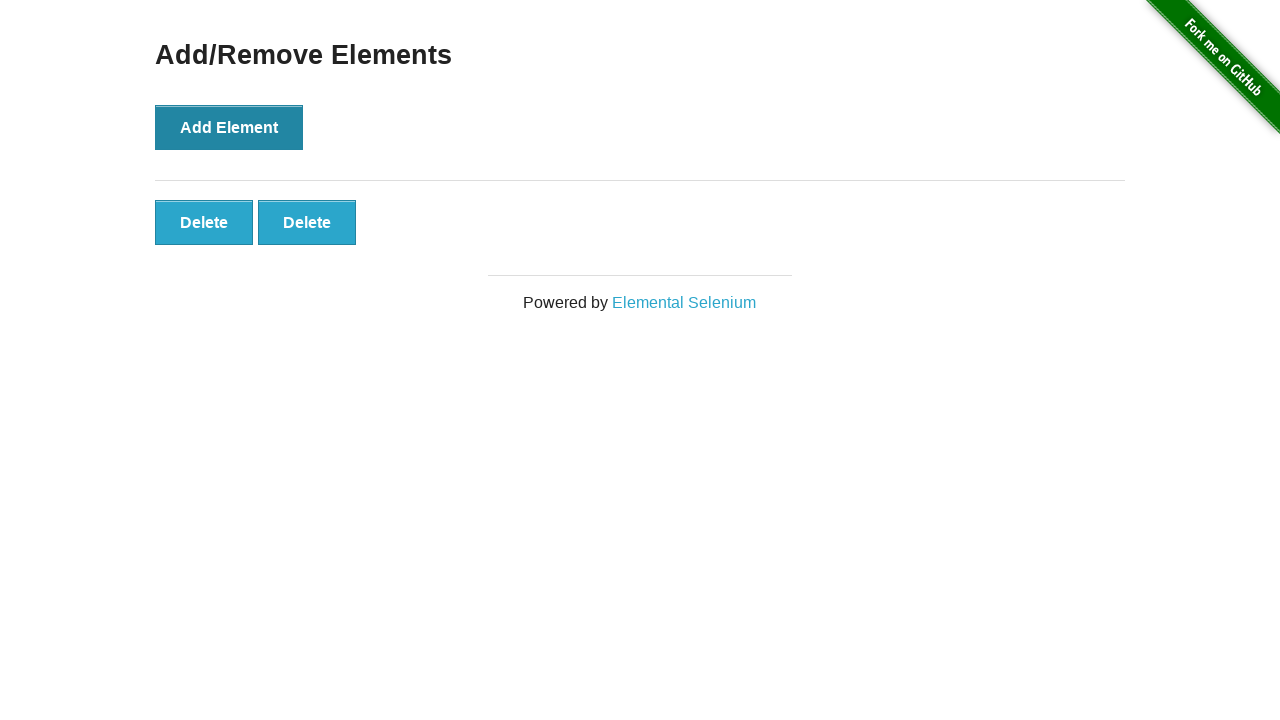

Clicked Add Element button (iteration 3/9) at (229, 127) on button:has-text('Add Element')
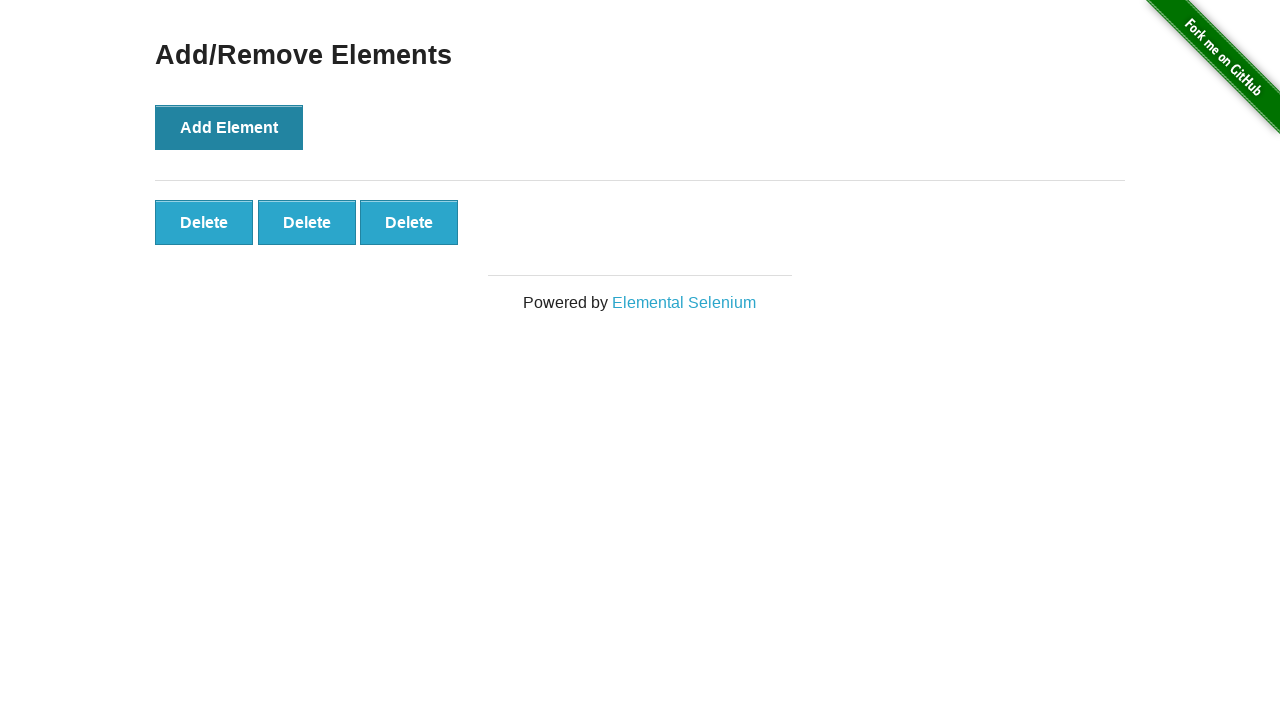

Clicked Add Element button (iteration 4/9) at (229, 127) on button:has-text('Add Element')
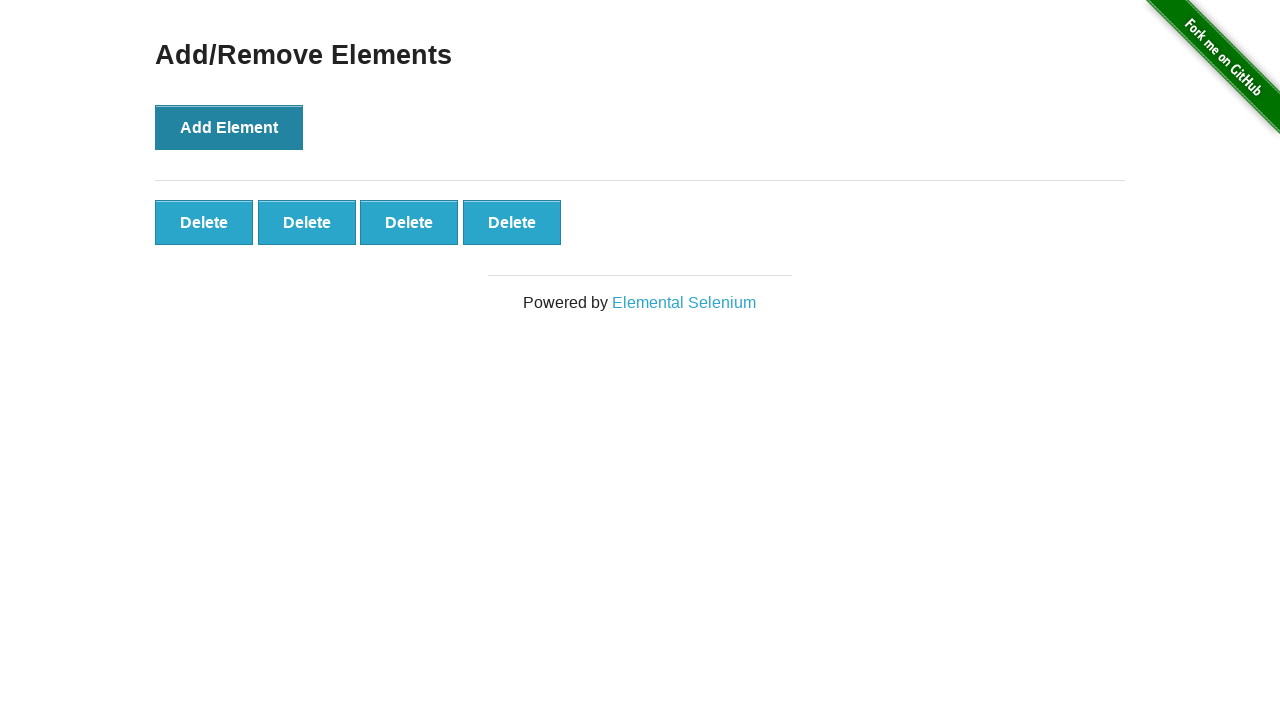

Clicked Add Element button (iteration 5/9) at (229, 127) on button:has-text('Add Element')
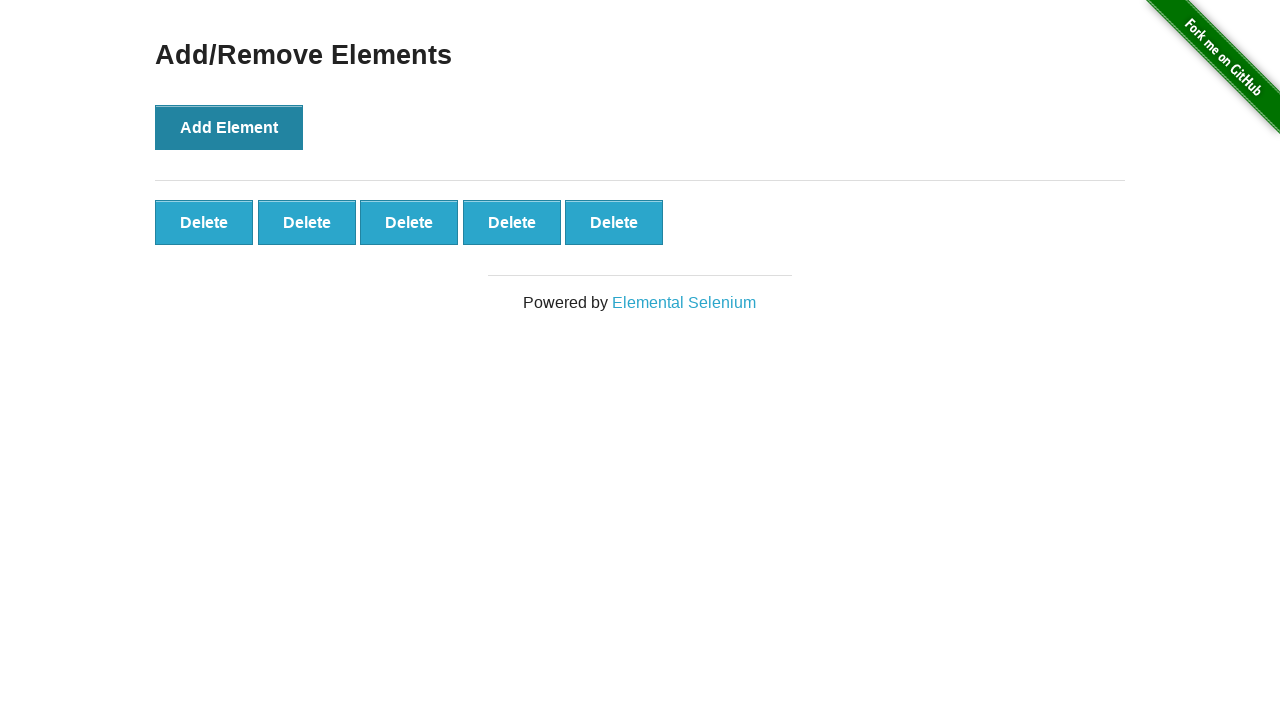

Clicked Add Element button (iteration 6/9) at (229, 127) on button:has-text('Add Element')
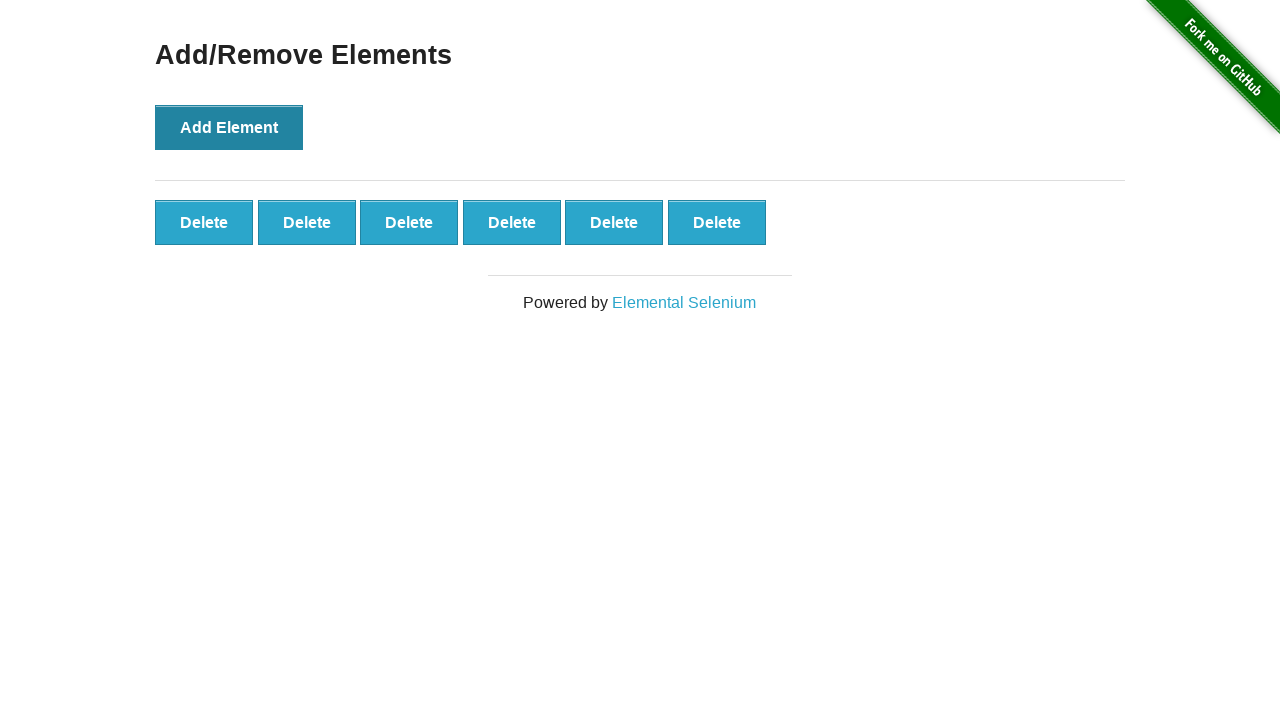

Clicked Add Element button (iteration 7/9) at (229, 127) on button:has-text('Add Element')
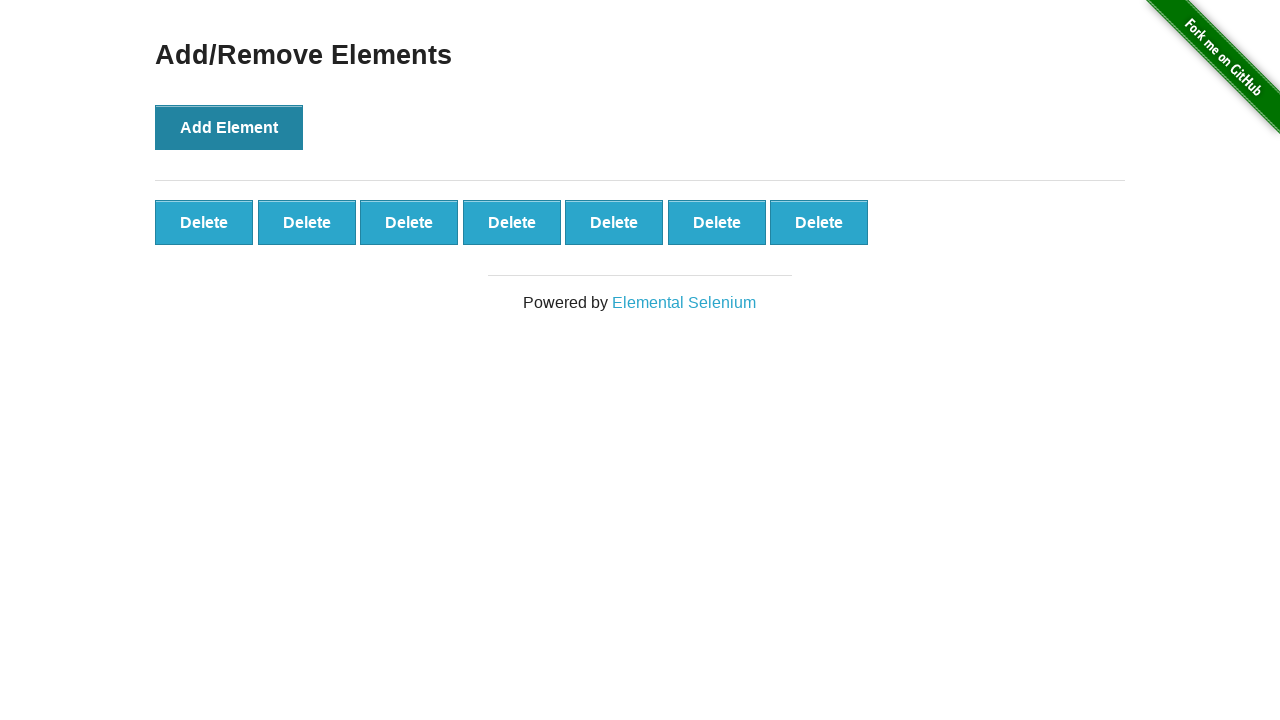

Clicked Add Element button (iteration 8/9) at (229, 127) on button:has-text('Add Element')
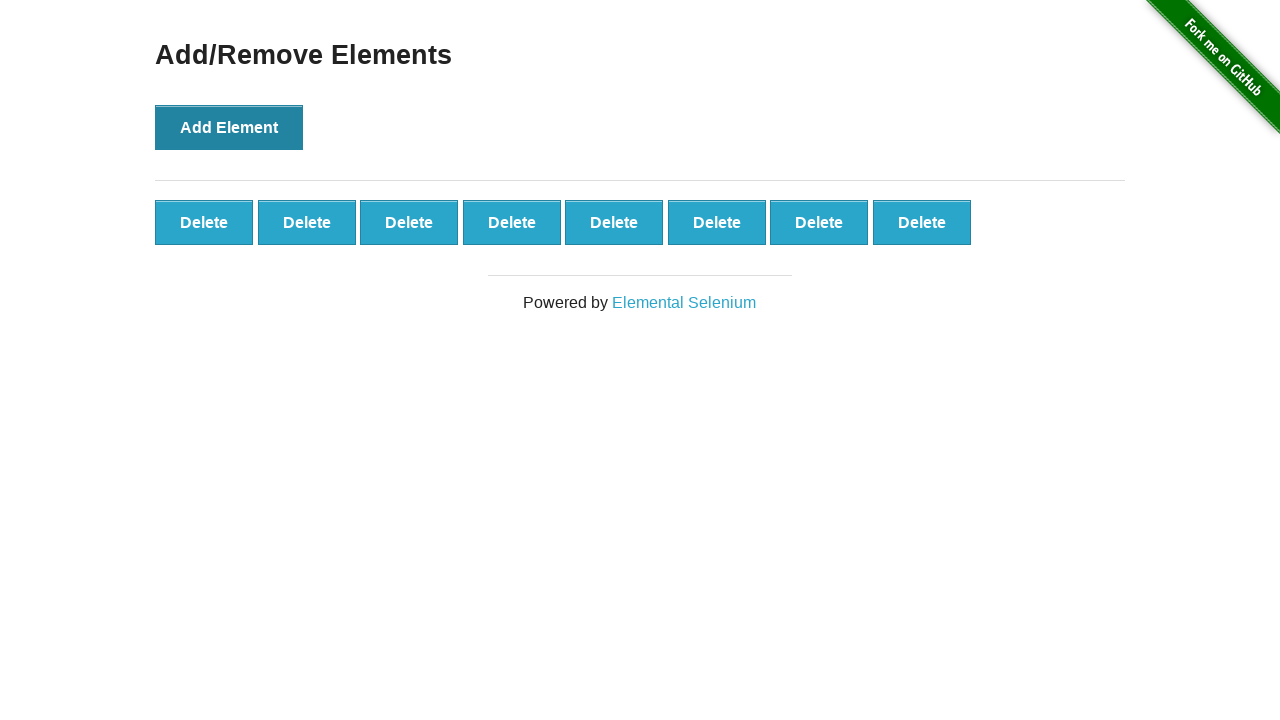

Clicked Add Element button (iteration 9/9) at (229, 127) on button:has-text('Add Element')
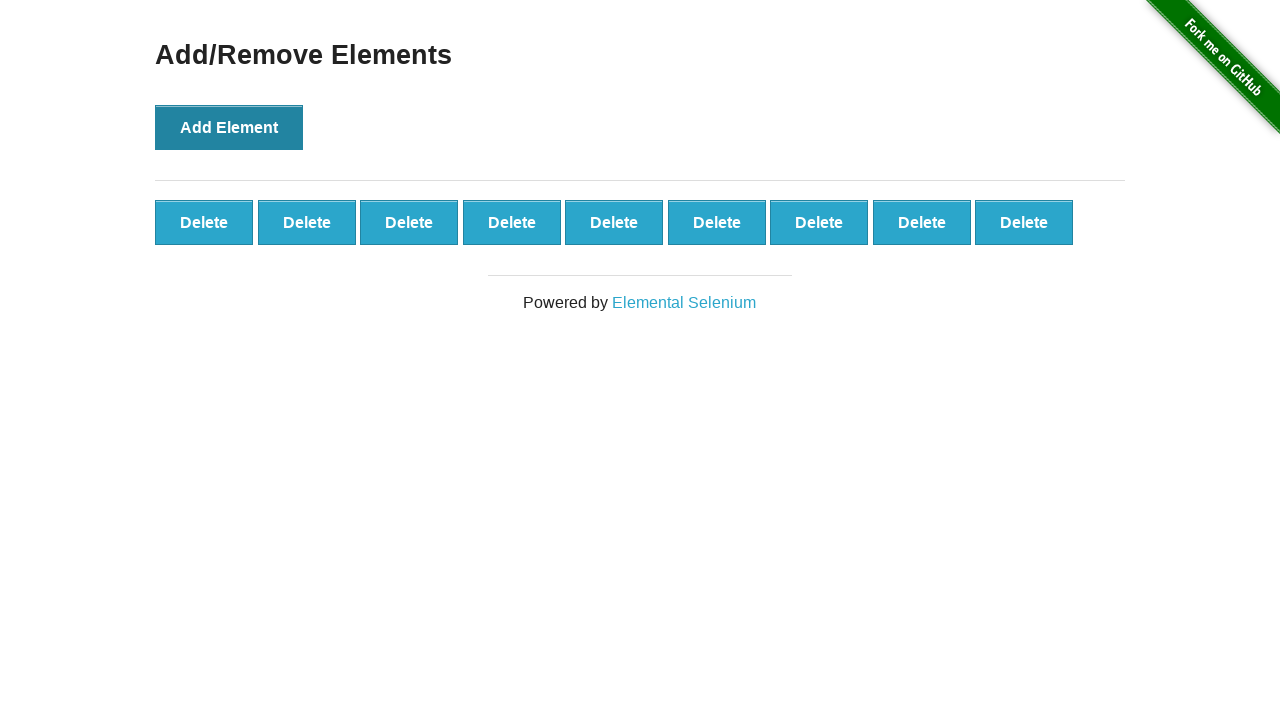

Verified that 9 delete buttons are present
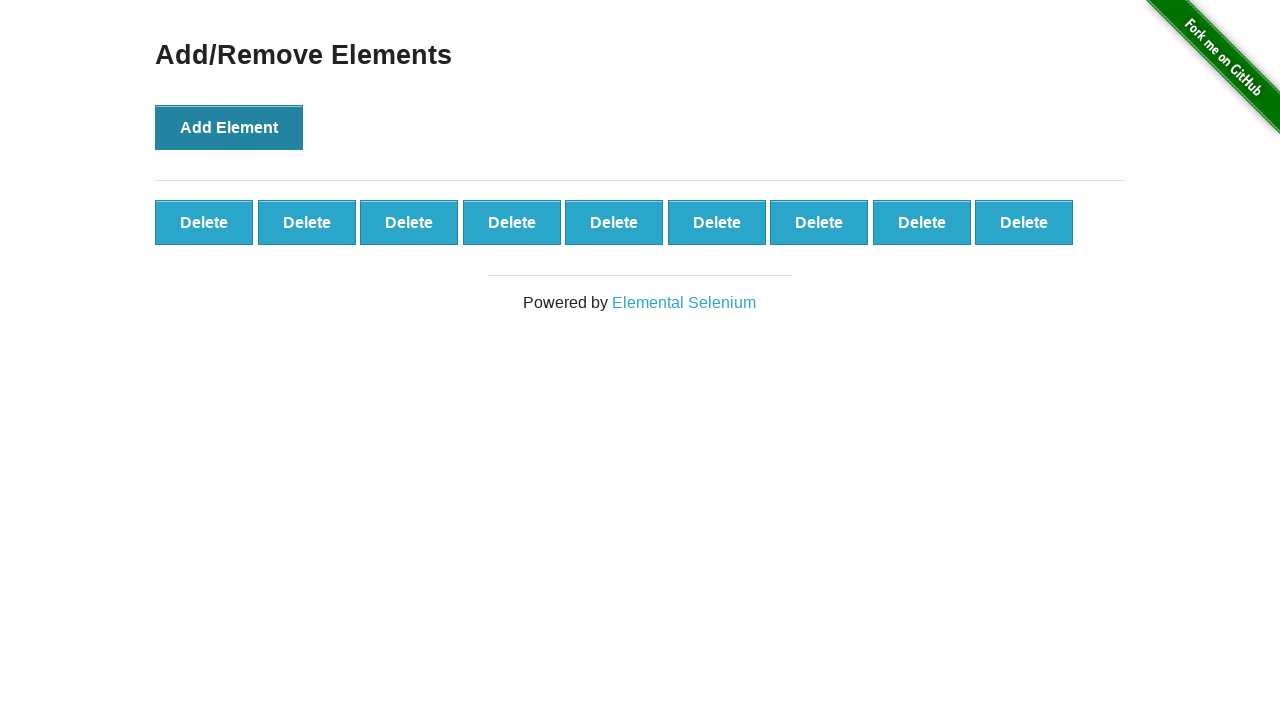

Clicked delete button to remove element (iteration 1/9) at (204, 222) on button.added-manually >> nth=0
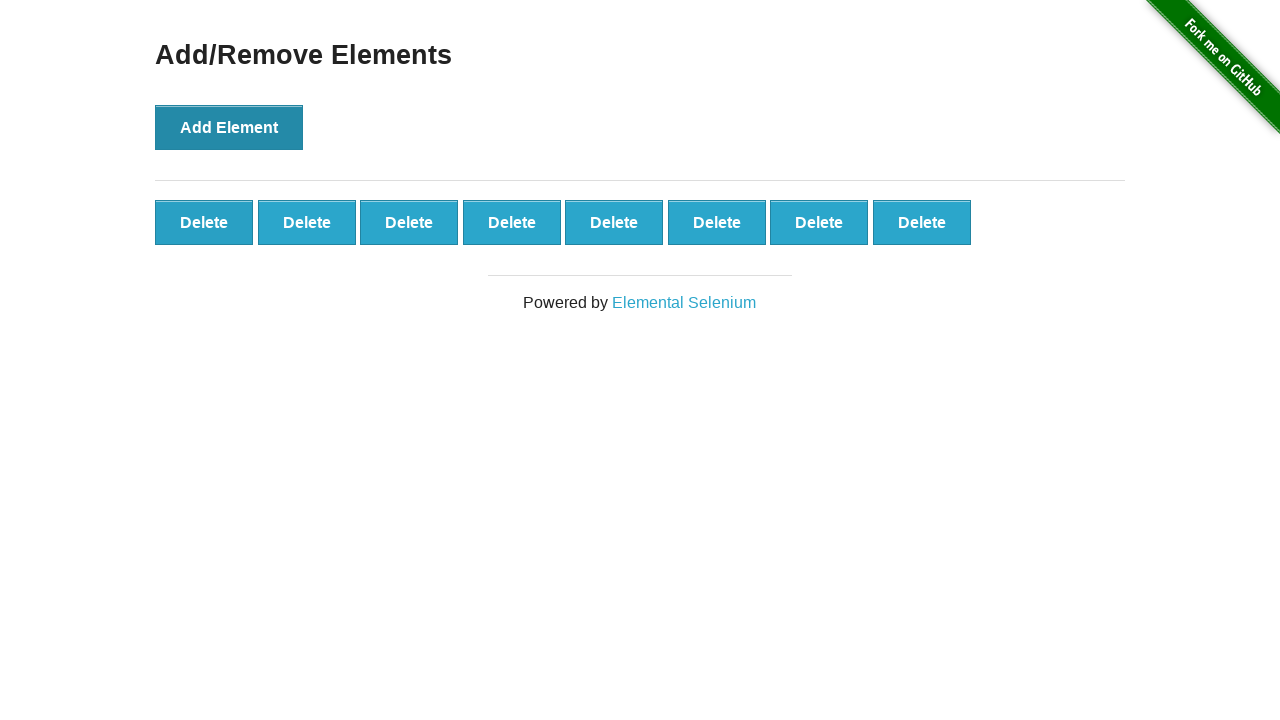

Clicked delete button to remove element (iteration 2/9) at (204, 222) on button.added-manually >> nth=0
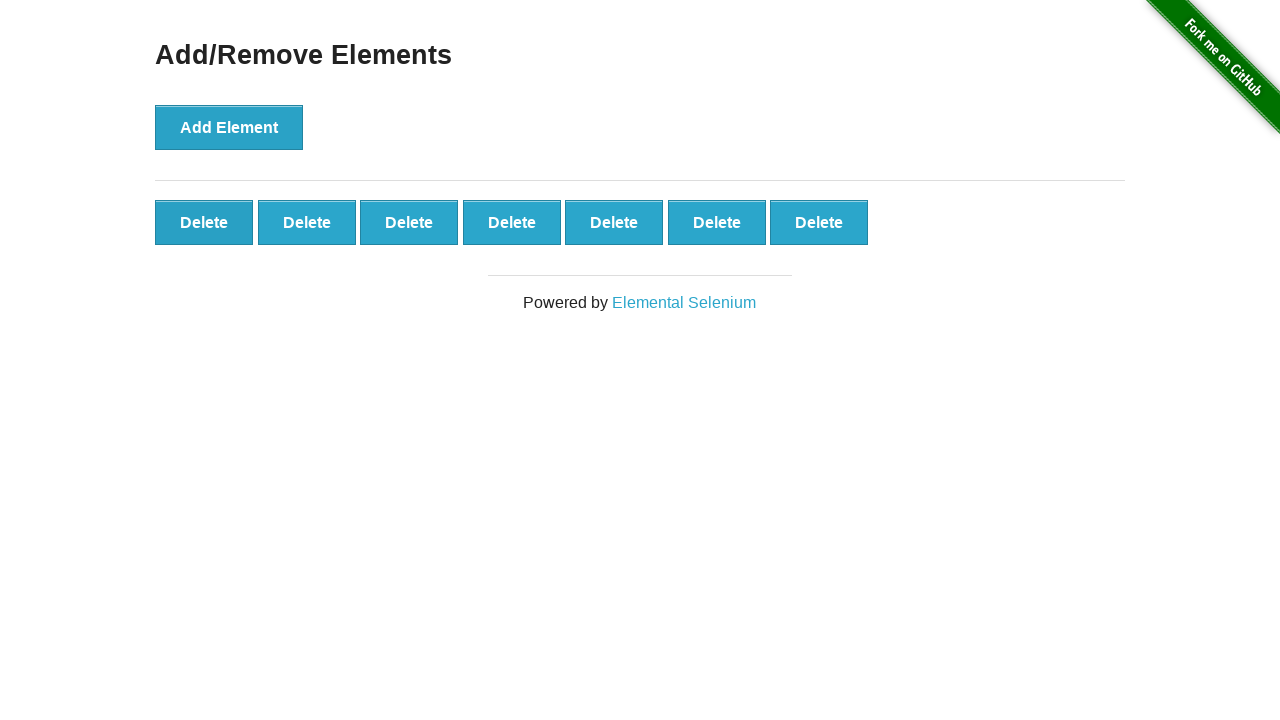

Clicked delete button to remove element (iteration 3/9) at (204, 222) on button.added-manually >> nth=0
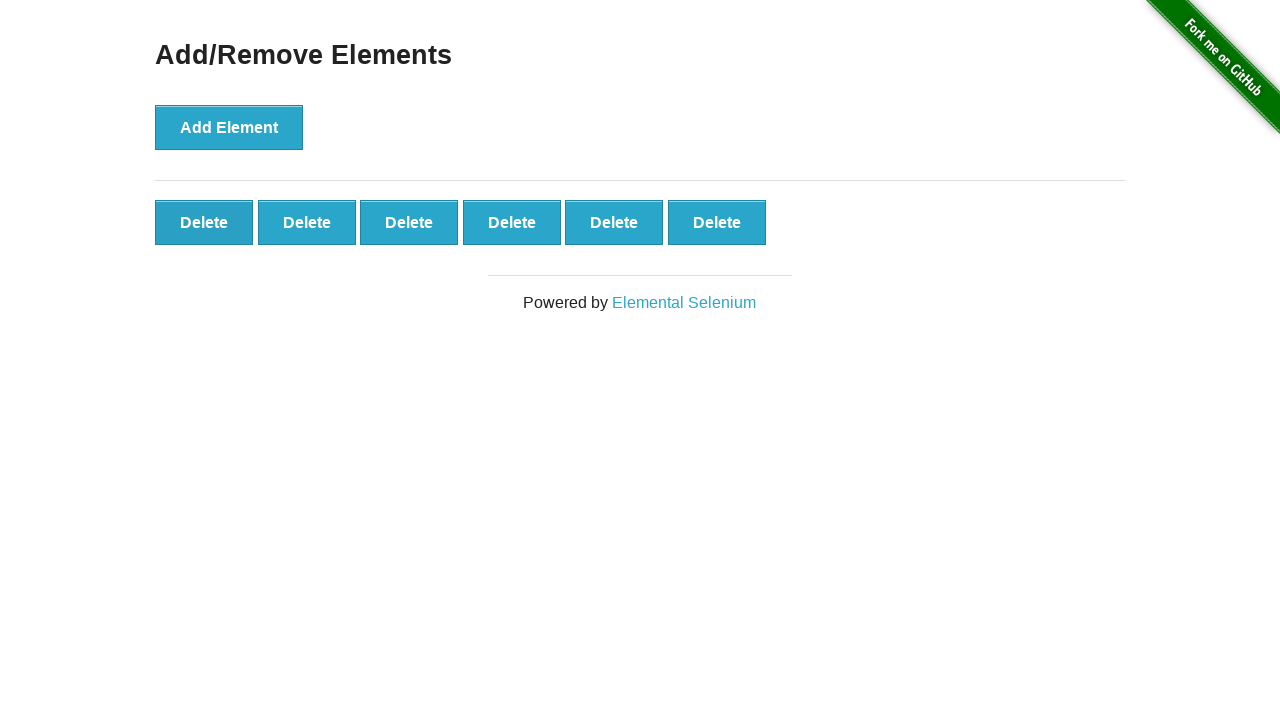

Clicked delete button to remove element (iteration 4/9) at (204, 222) on button.added-manually >> nth=0
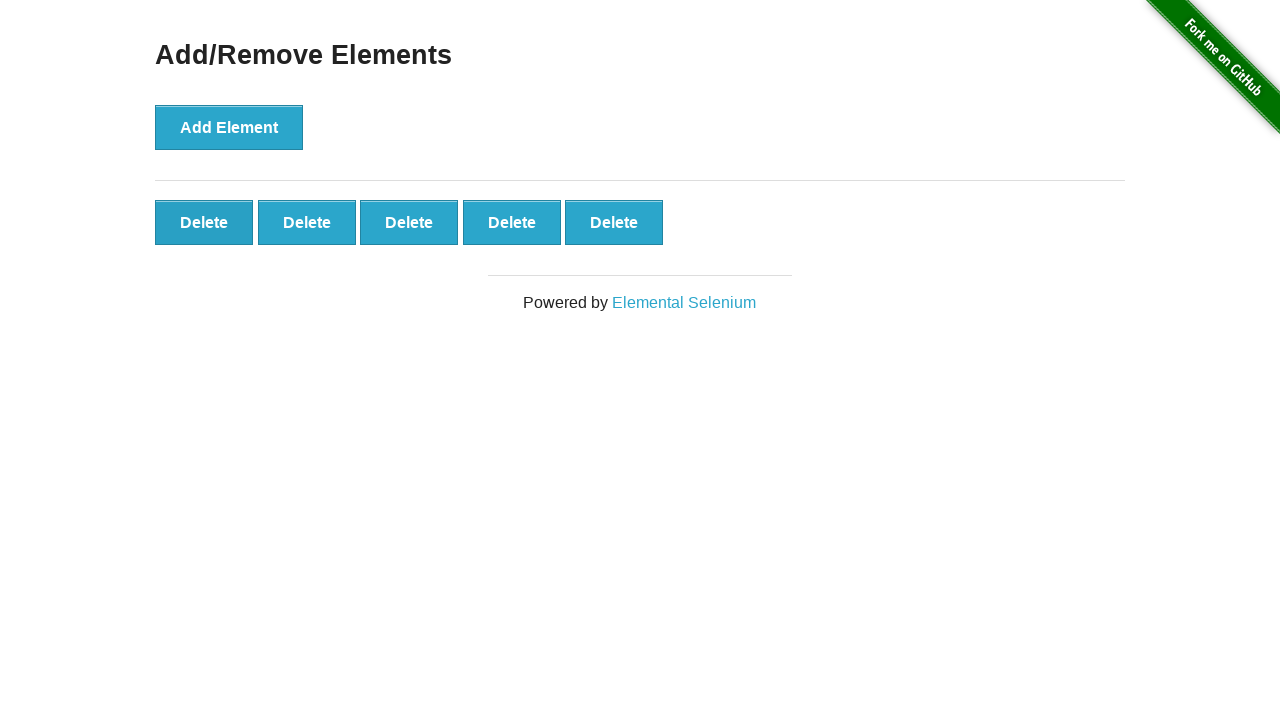

Clicked delete button to remove element (iteration 5/9) at (204, 222) on button.added-manually >> nth=0
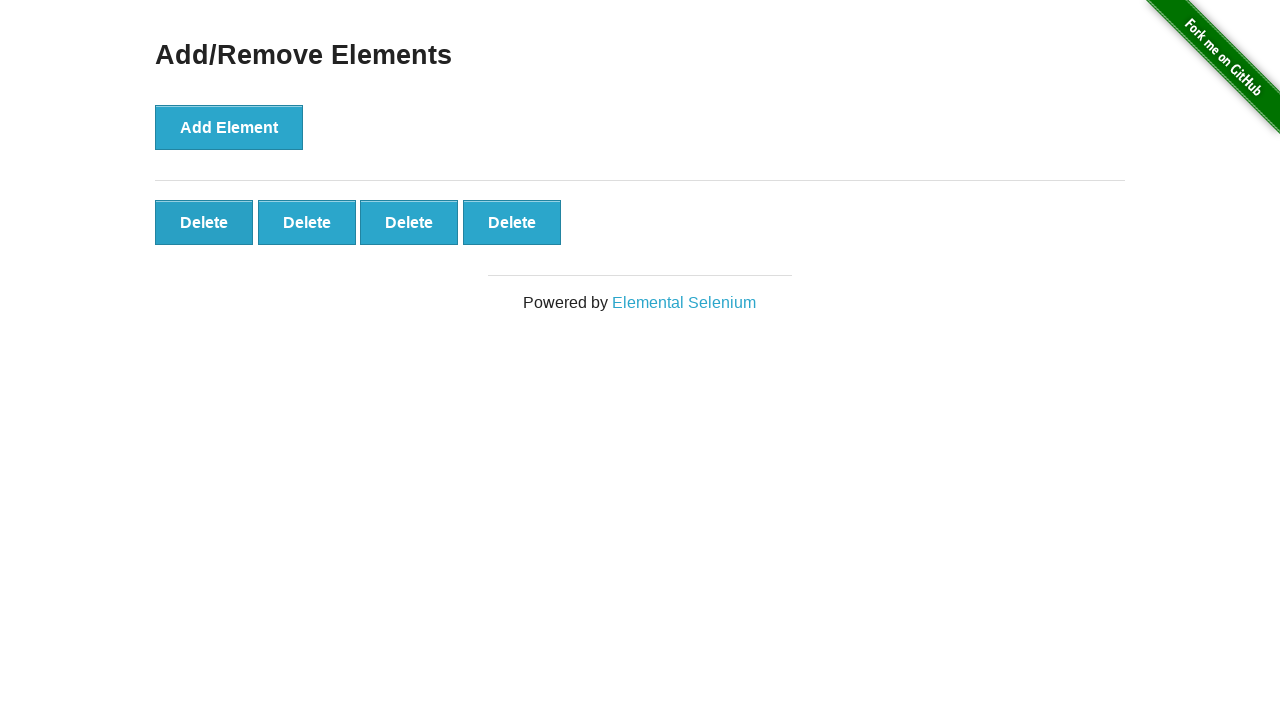

Clicked delete button to remove element (iteration 6/9) at (204, 222) on button.added-manually >> nth=0
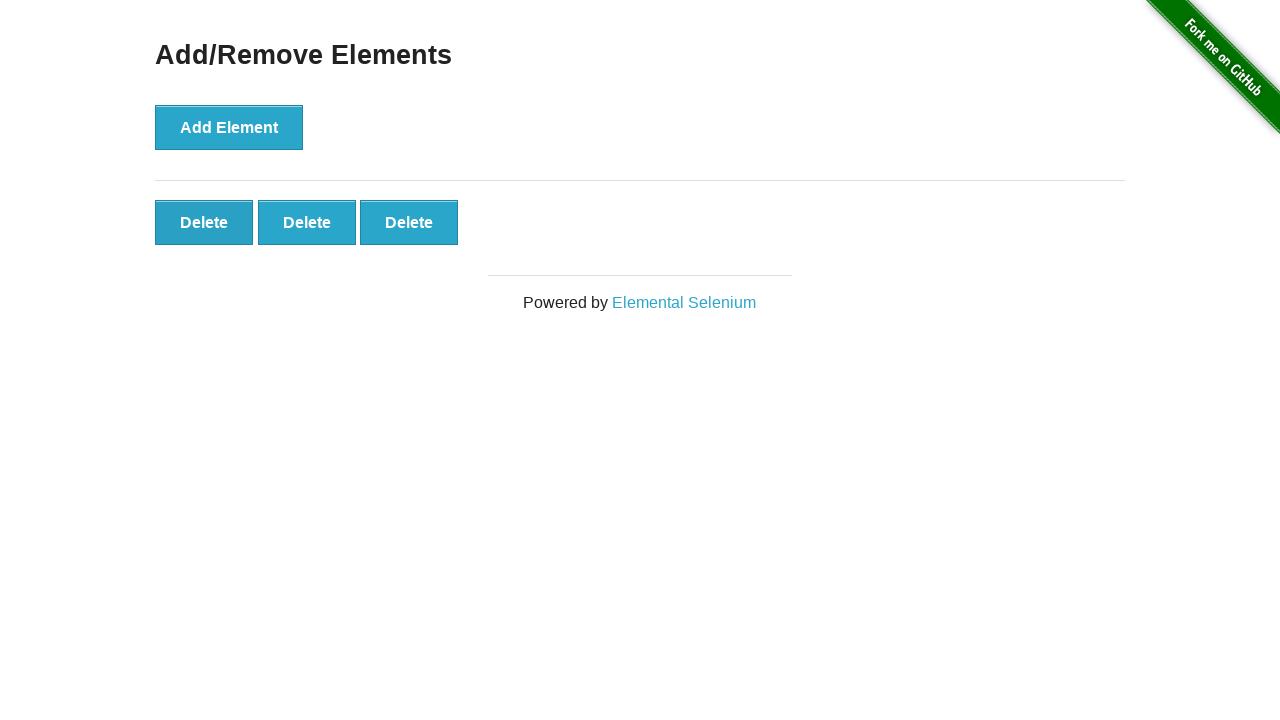

Clicked delete button to remove element (iteration 7/9) at (204, 222) on button.added-manually >> nth=0
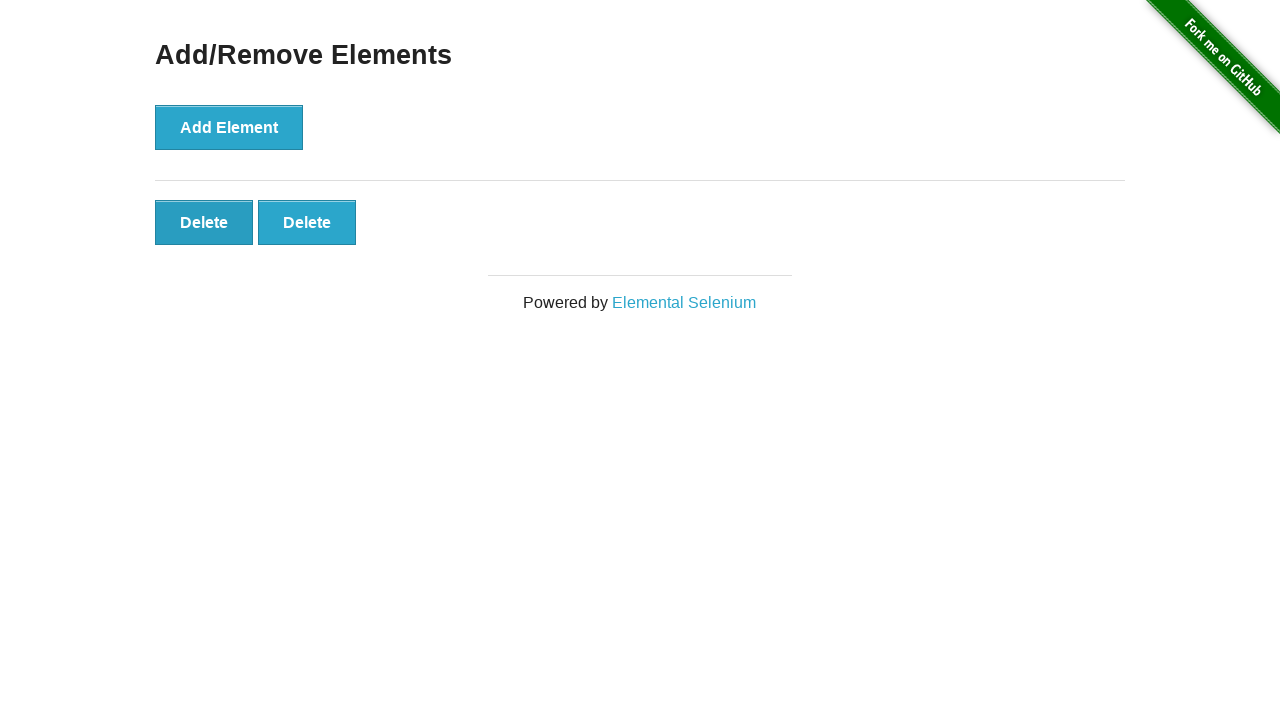

Clicked delete button to remove element (iteration 8/9) at (204, 222) on button.added-manually >> nth=0
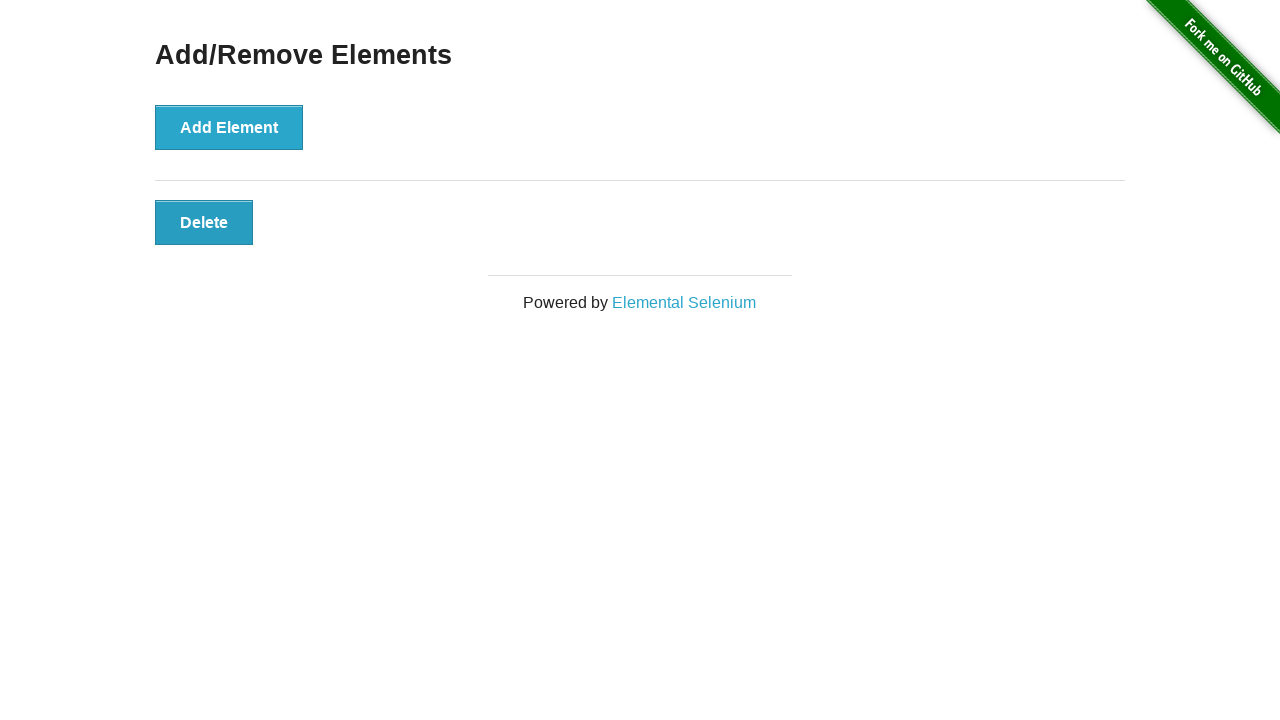

Clicked delete button to remove element (iteration 9/9) at (204, 222) on button.added-manually >> nth=0
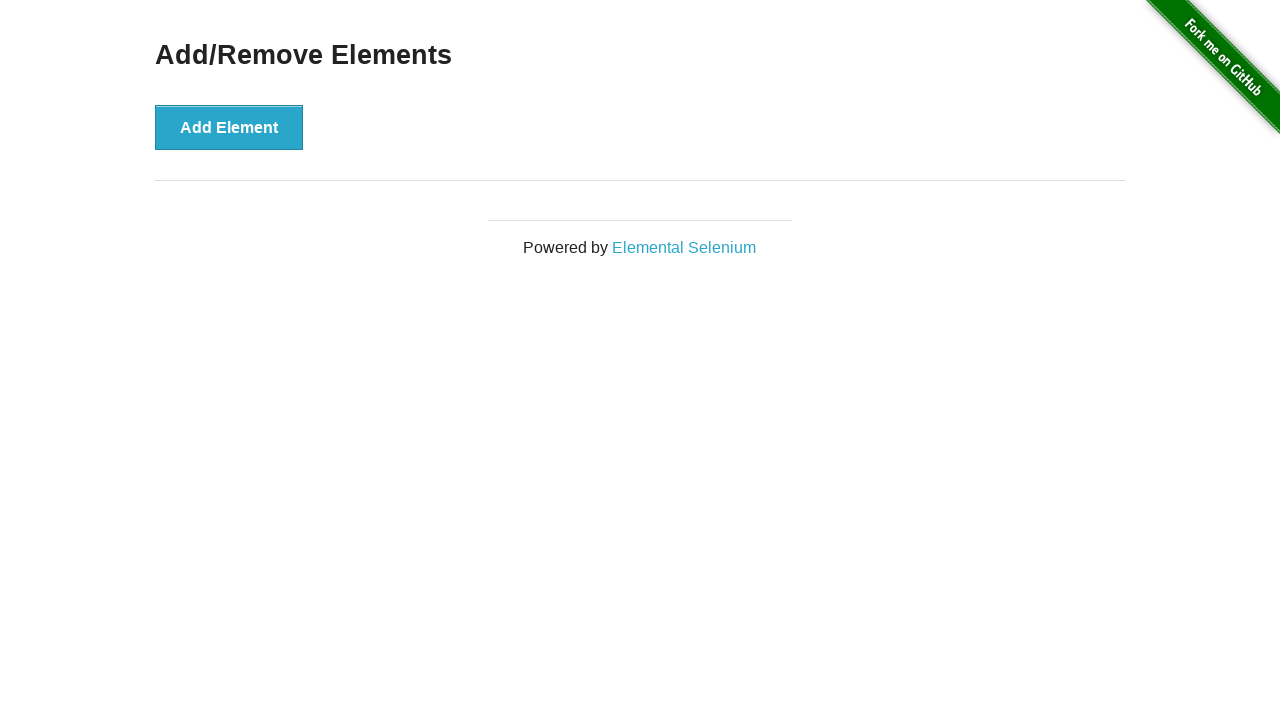

Verified that all elements have been removed
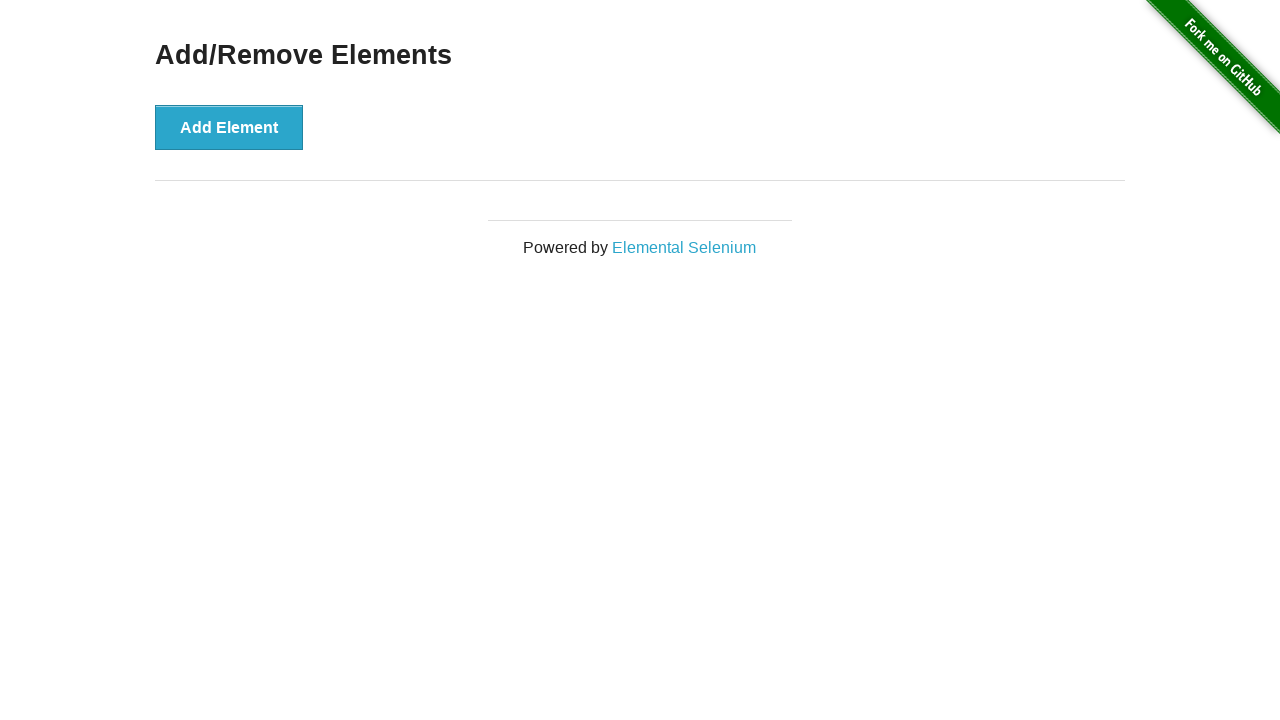

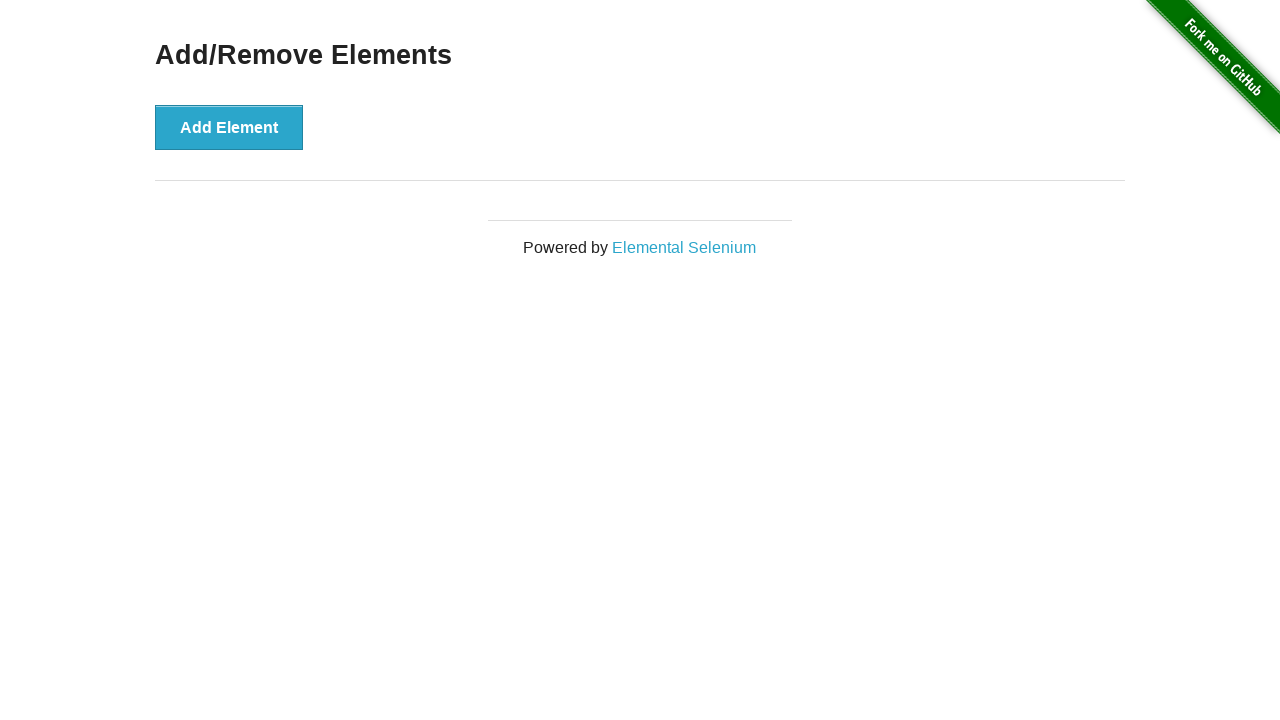